Navigates to the Rahul Shetty Academy Selenium Practice page and verifies it loads successfully by checking the page title

Starting URL: https://rahulshettyacademy.com/seleniumPractise/#/

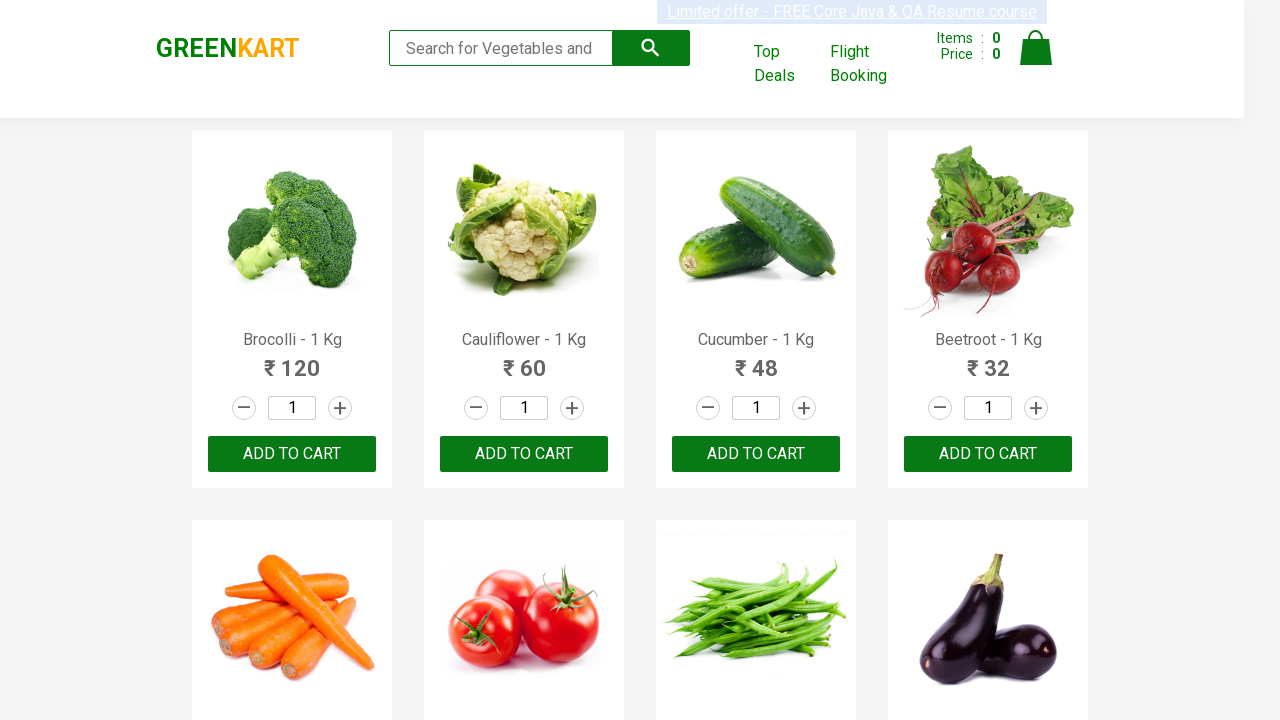

Page loaded with domcontentloaded state
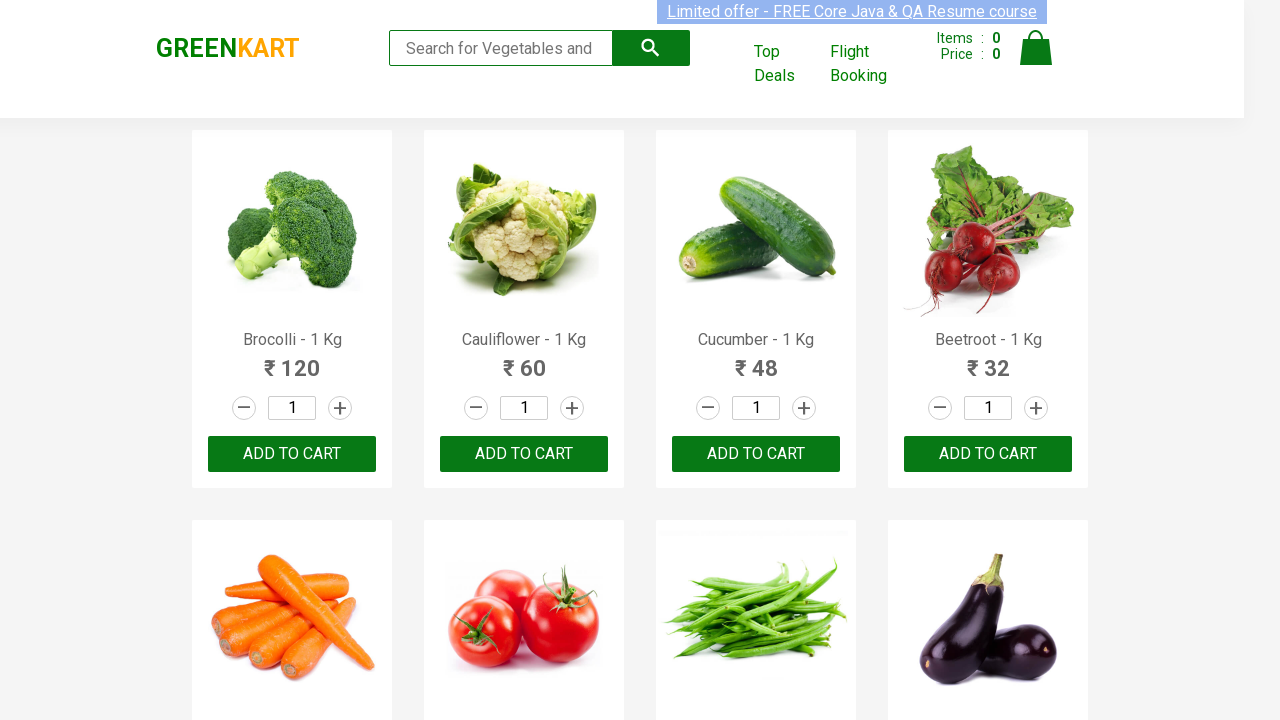

Brand element found on Rahul Shetty Academy Selenium Practice page
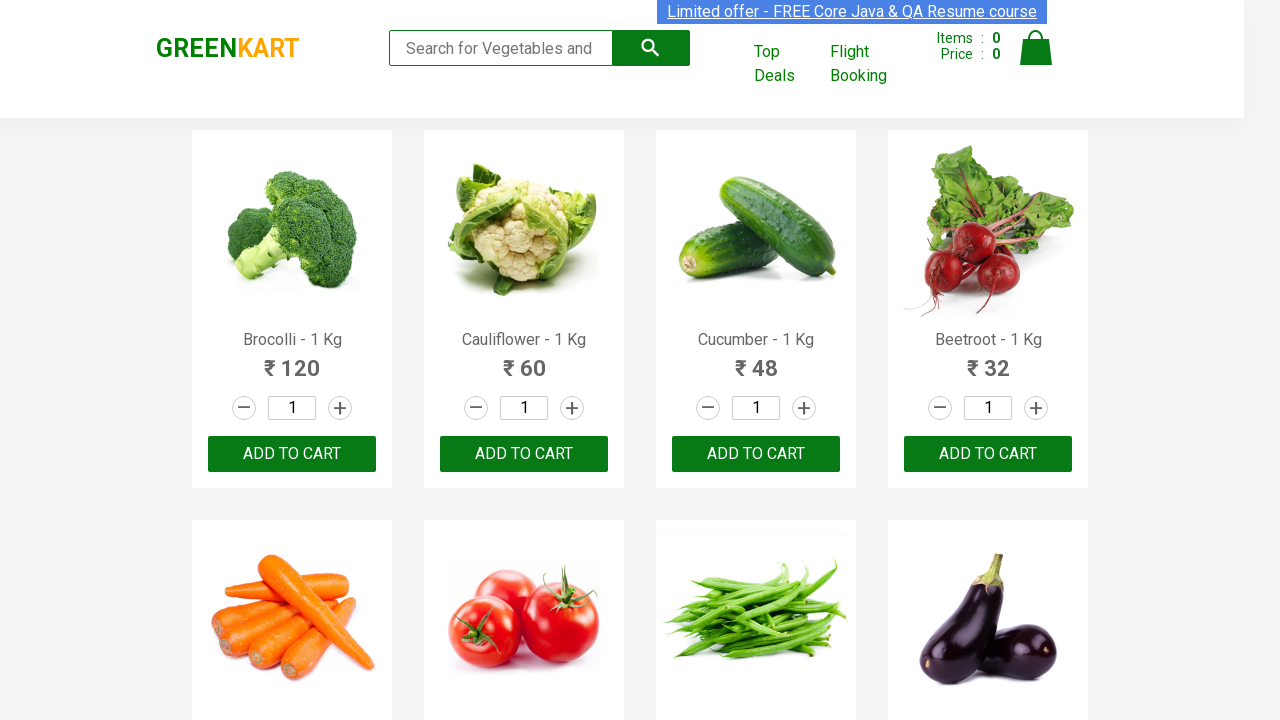

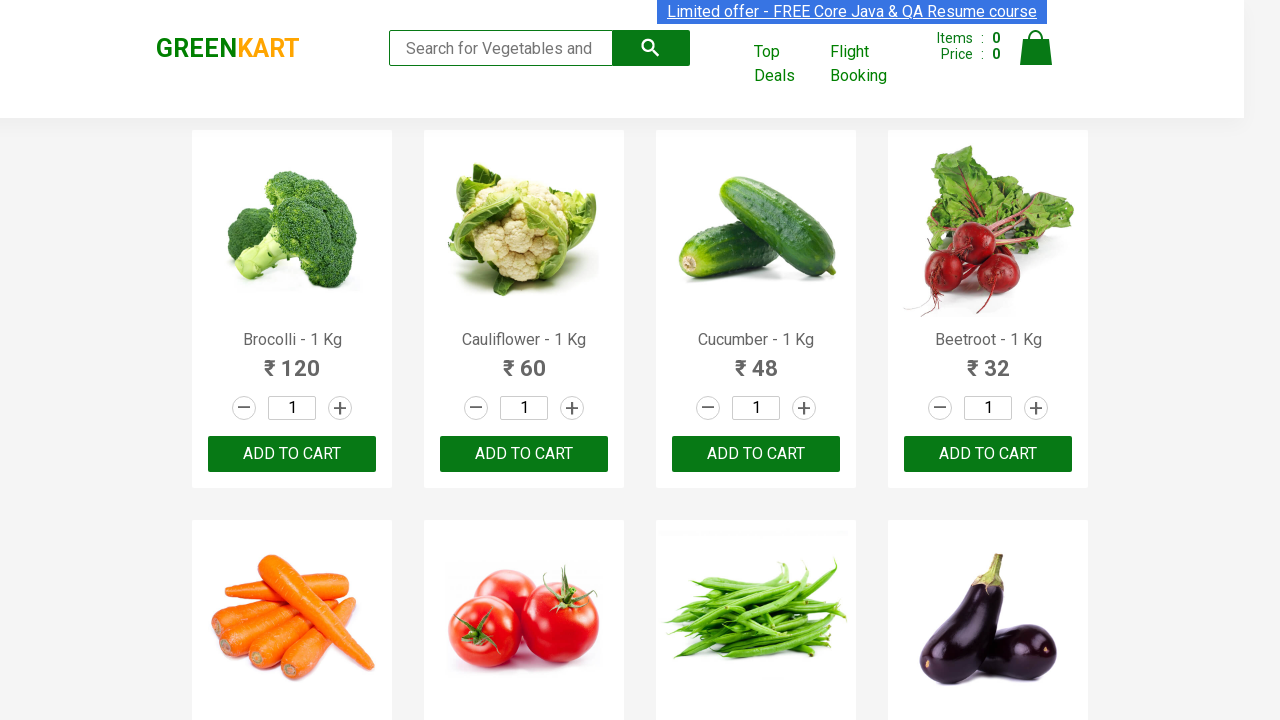